Tests that the Clear completed button is displayed after marking an item complete

Starting URL: https://demo.playwright.dev/todomvc

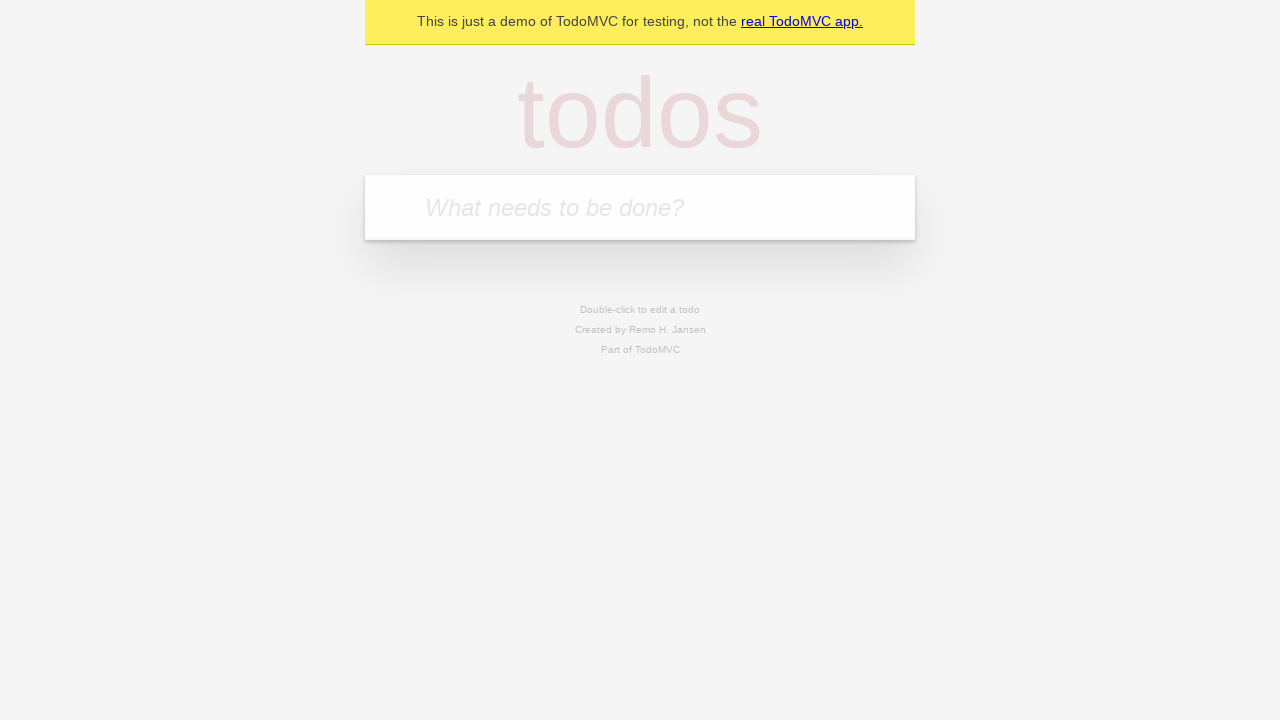

Filled todo input with 'buy some cheese' on internal:attr=[placeholder="What needs to be done?"i]
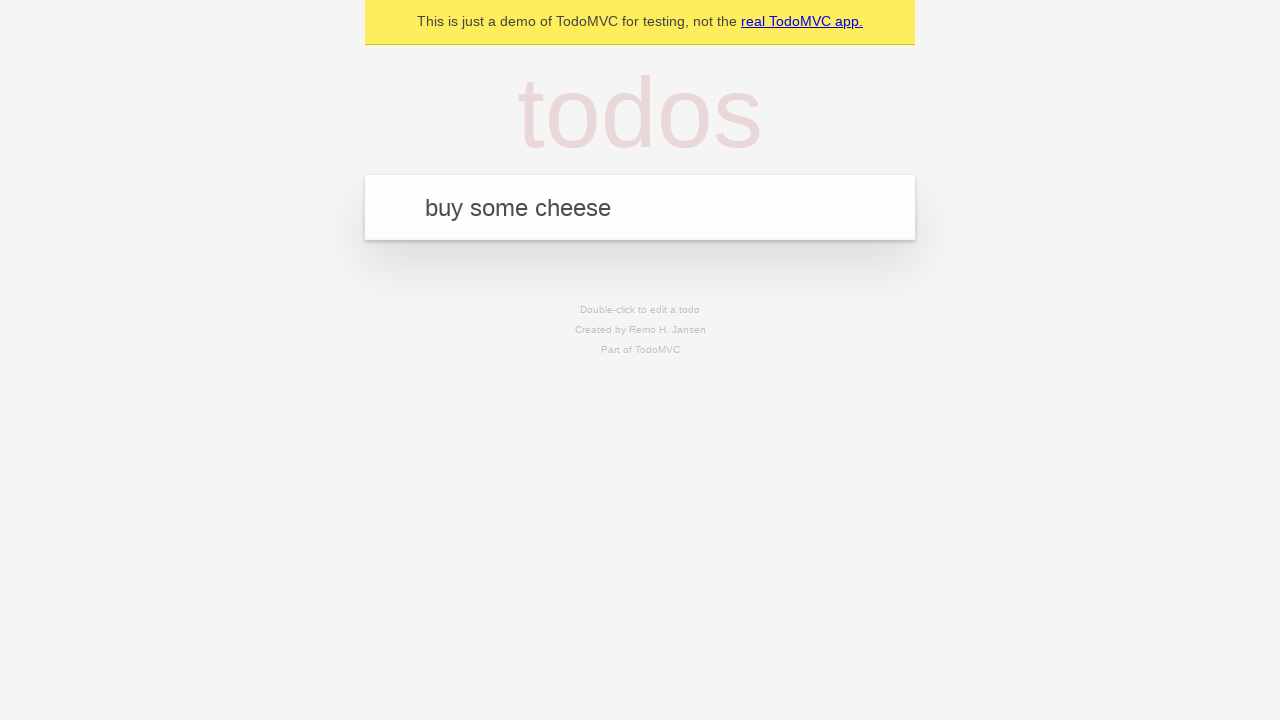

Pressed Enter to create first todo on internal:attr=[placeholder="What needs to be done?"i]
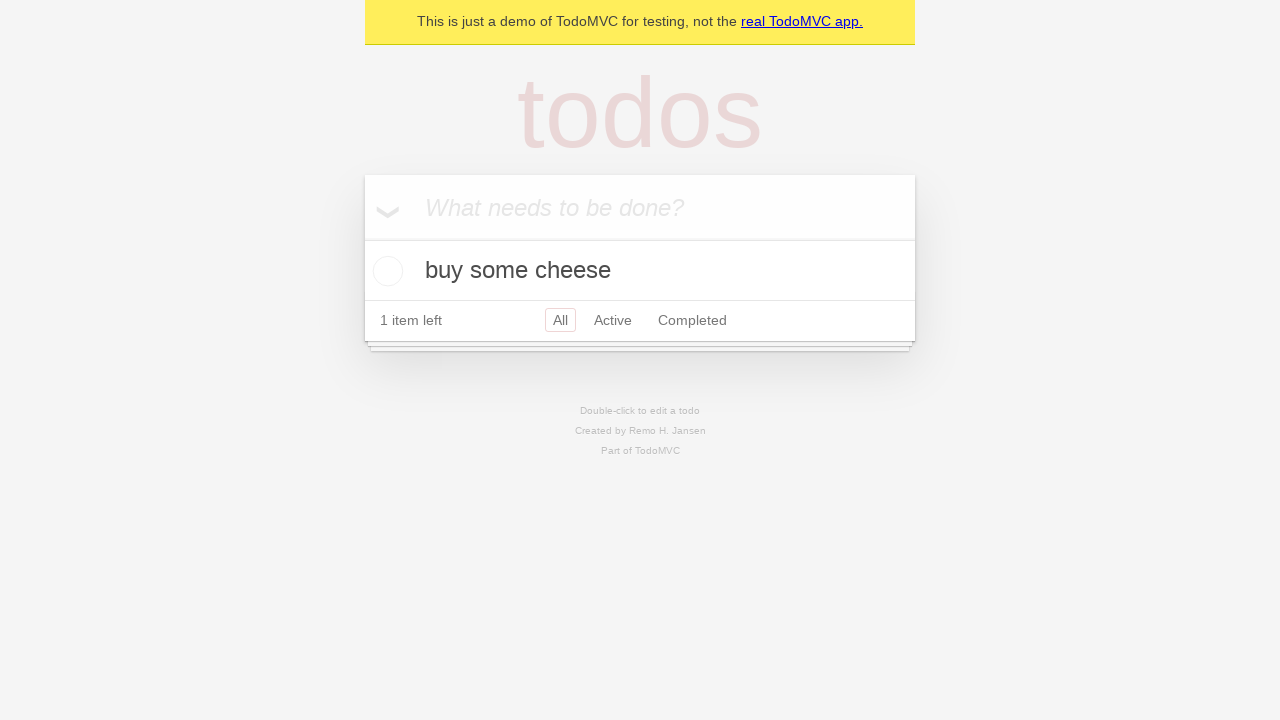

Filled todo input with 'feed the cat' on internal:attr=[placeholder="What needs to be done?"i]
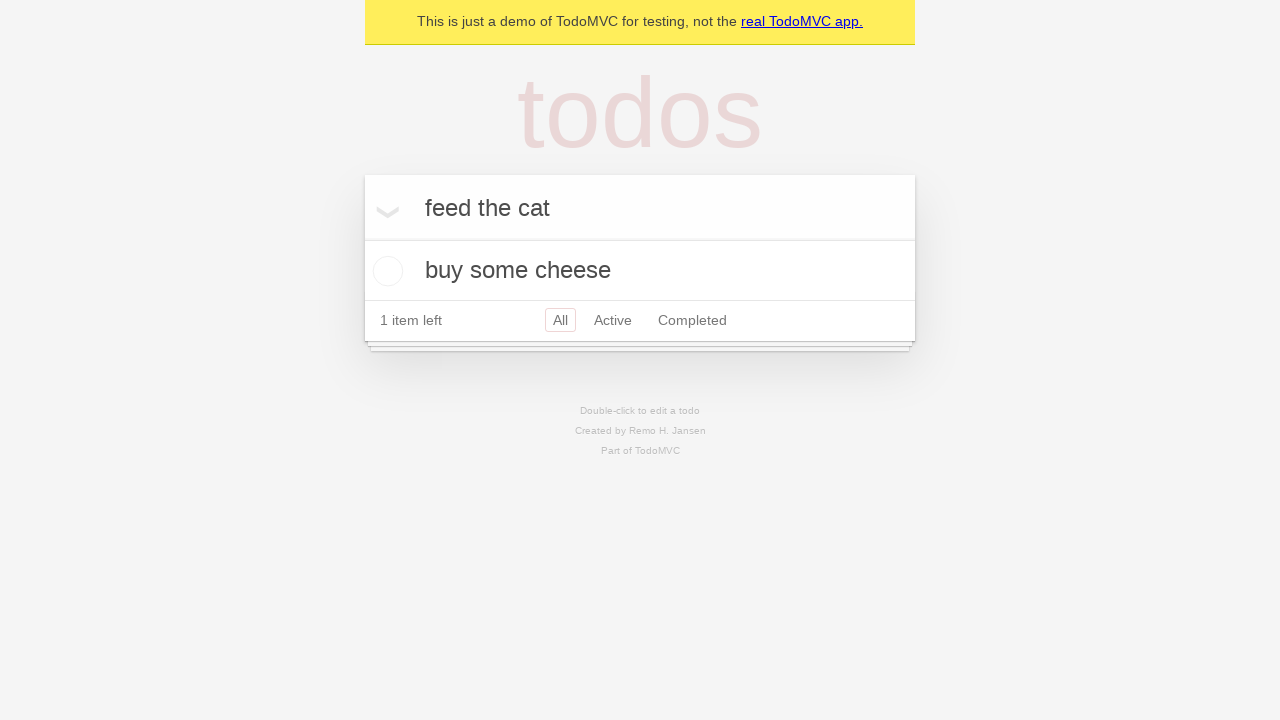

Pressed Enter to create second todo on internal:attr=[placeholder="What needs to be done?"i]
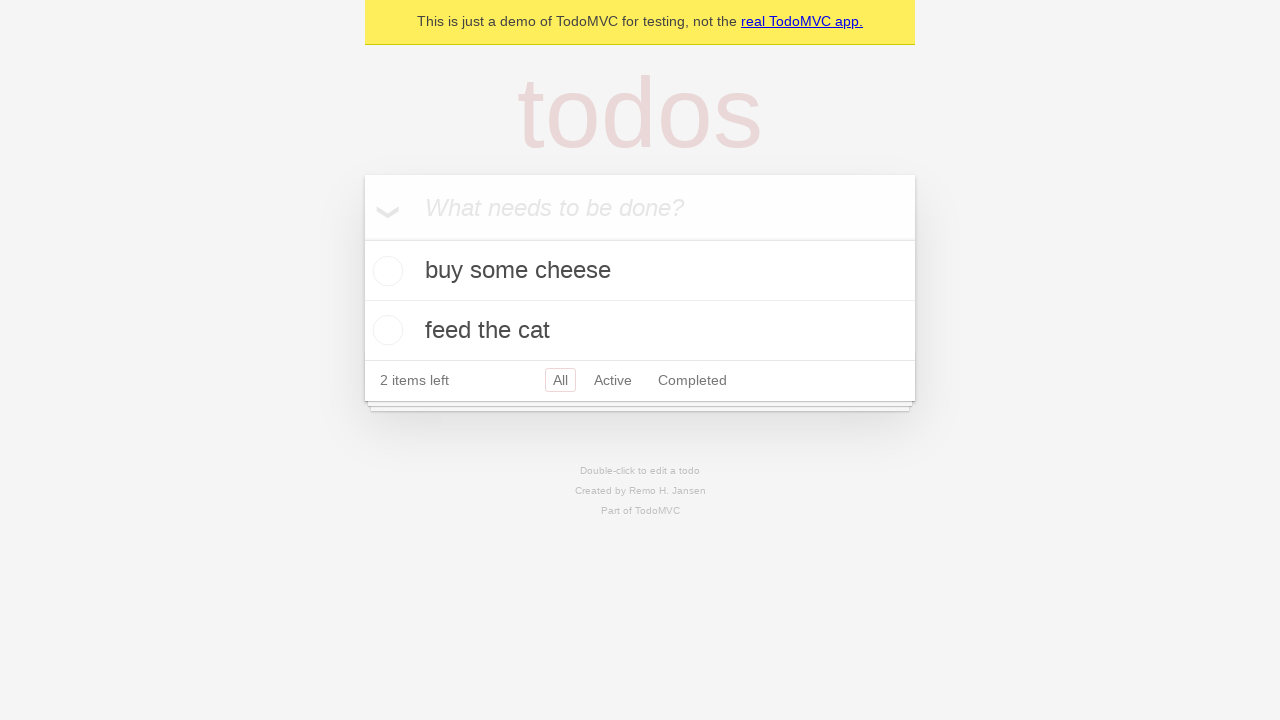

Filled todo input with 'book a doctors appointment' on internal:attr=[placeholder="What needs to be done?"i]
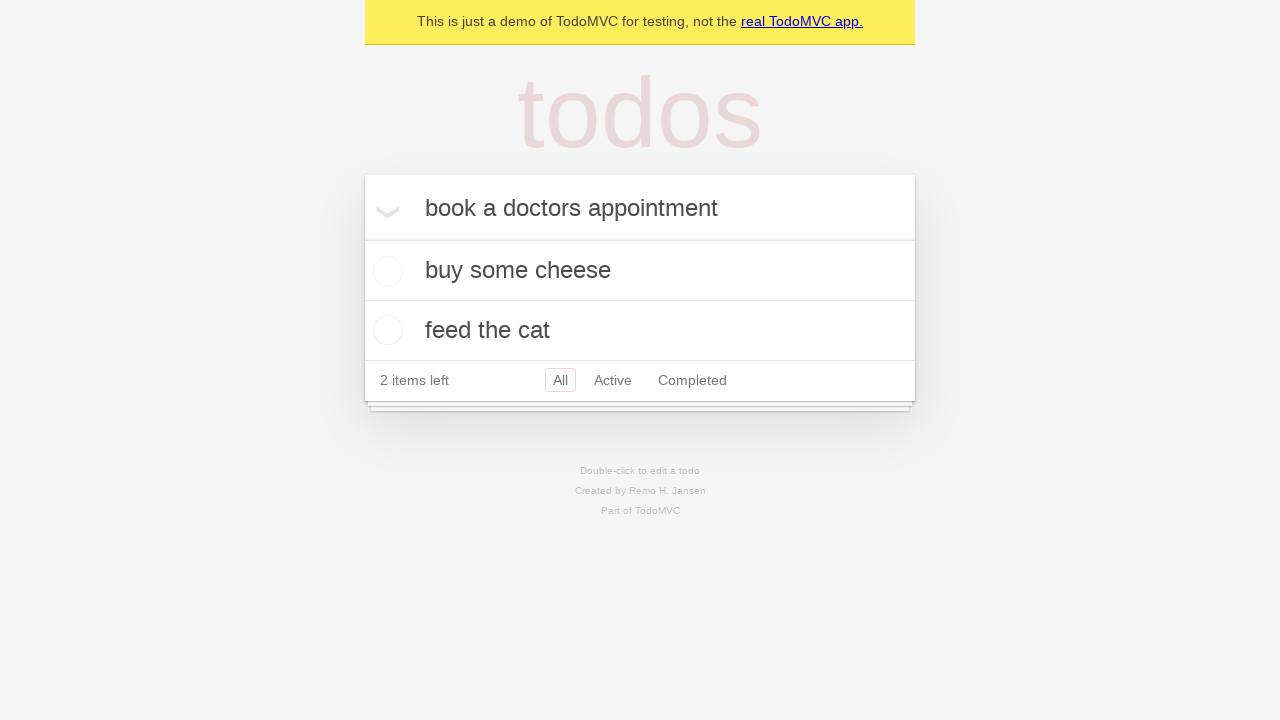

Pressed Enter to create third todo on internal:attr=[placeholder="What needs to be done?"i]
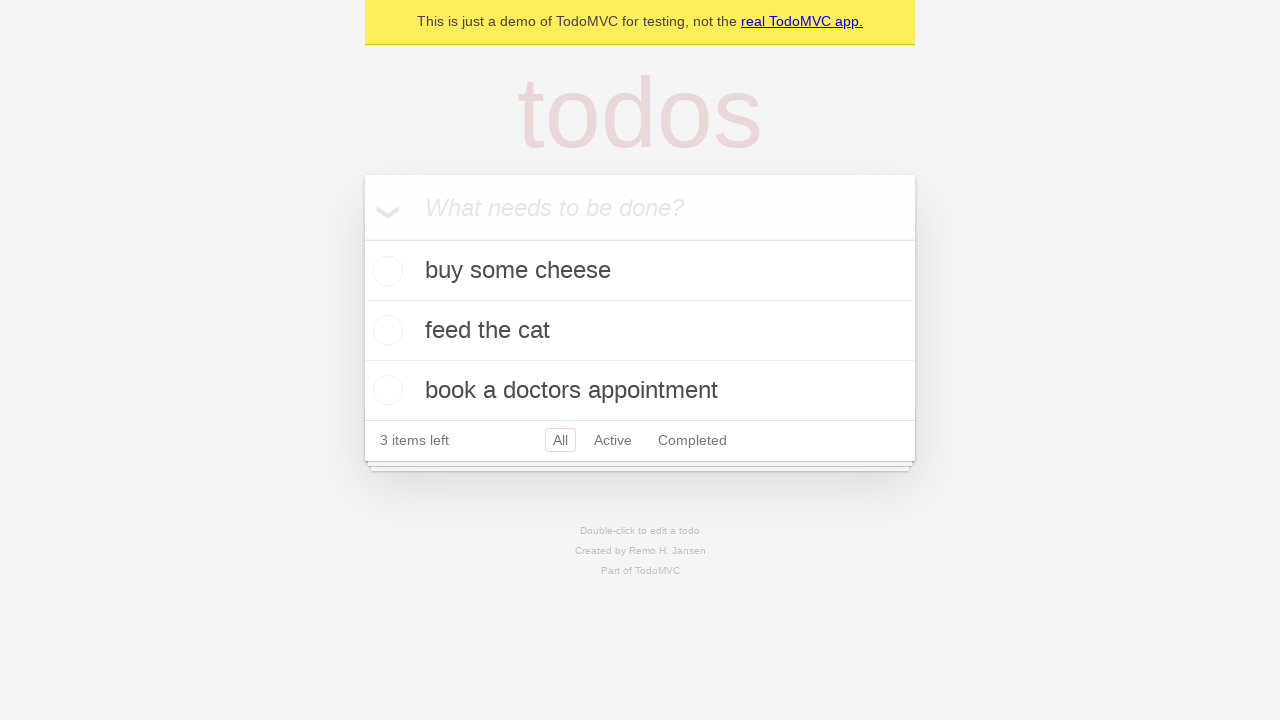

Todo items loaded and displayed
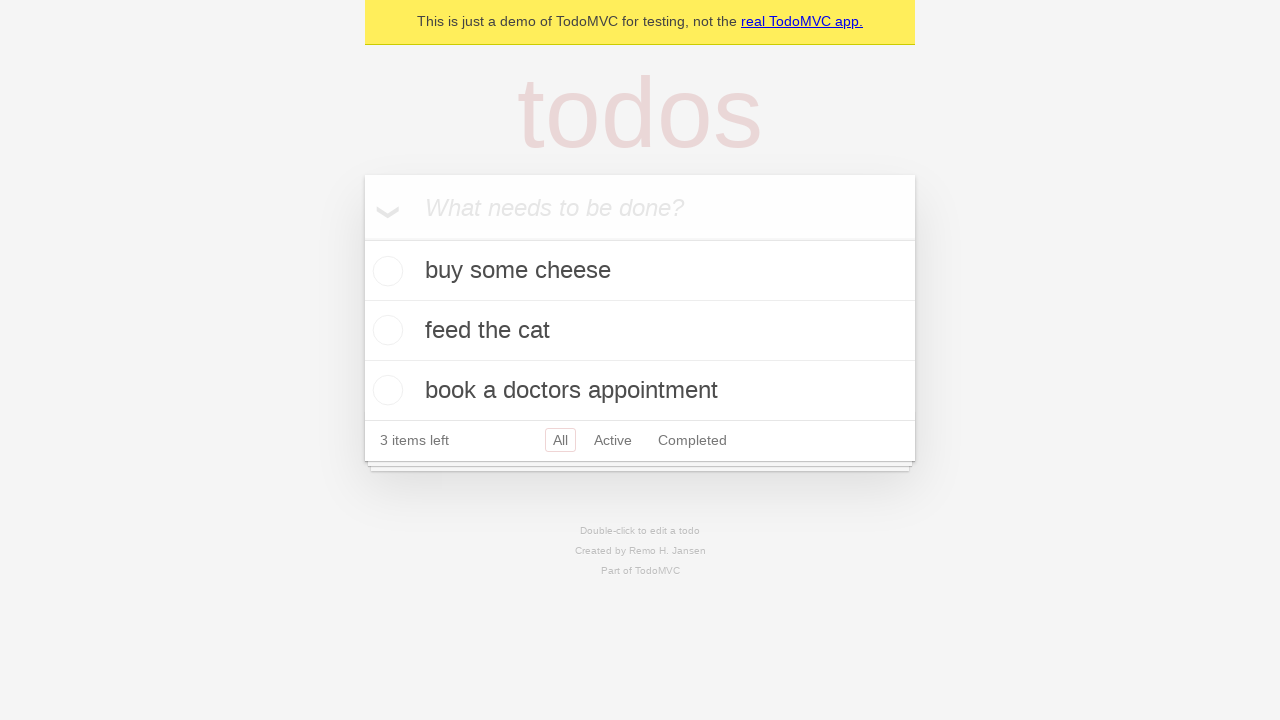

Marked first todo item as complete at (385, 271) on .todo-list li .toggle >> nth=0
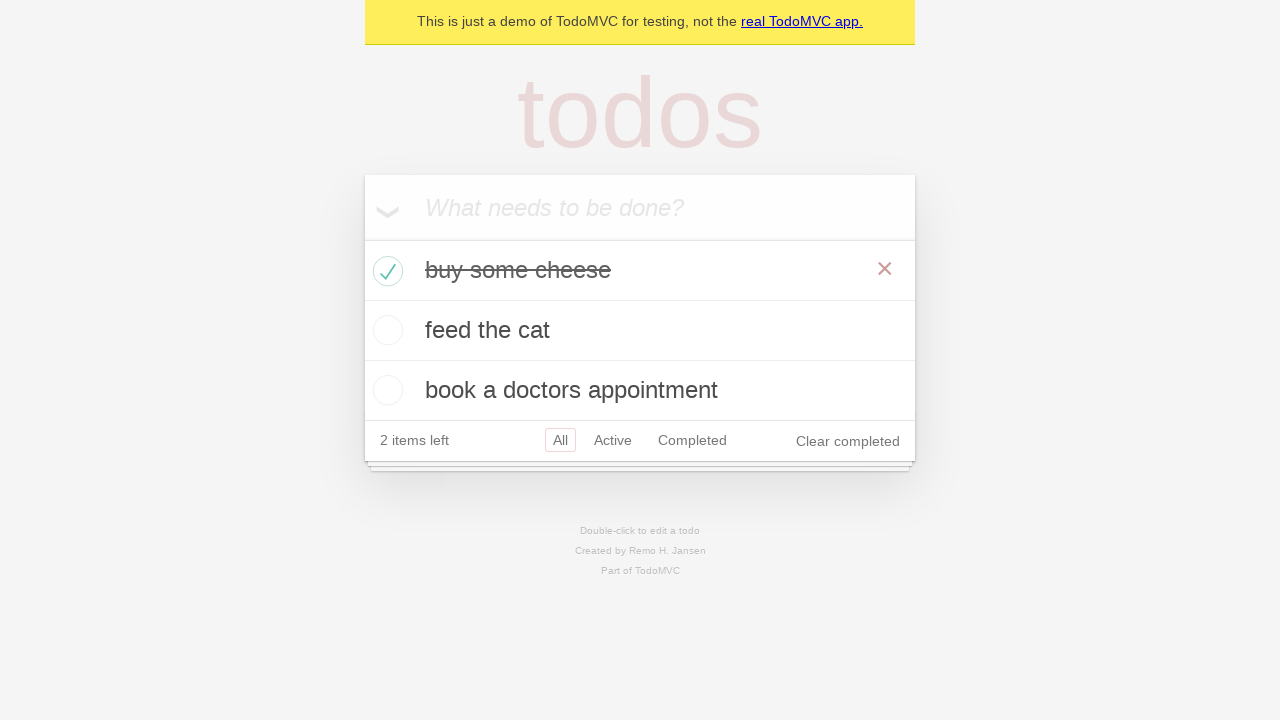

Clear completed button appeared after marking item complete
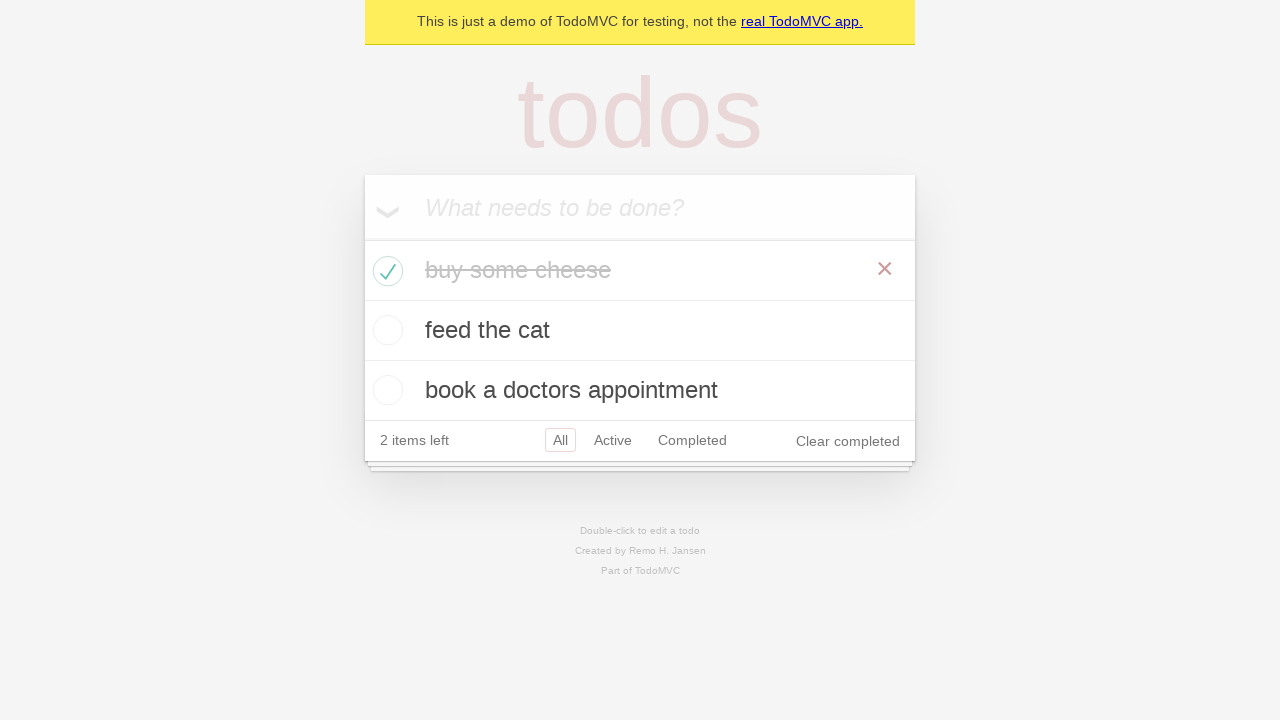

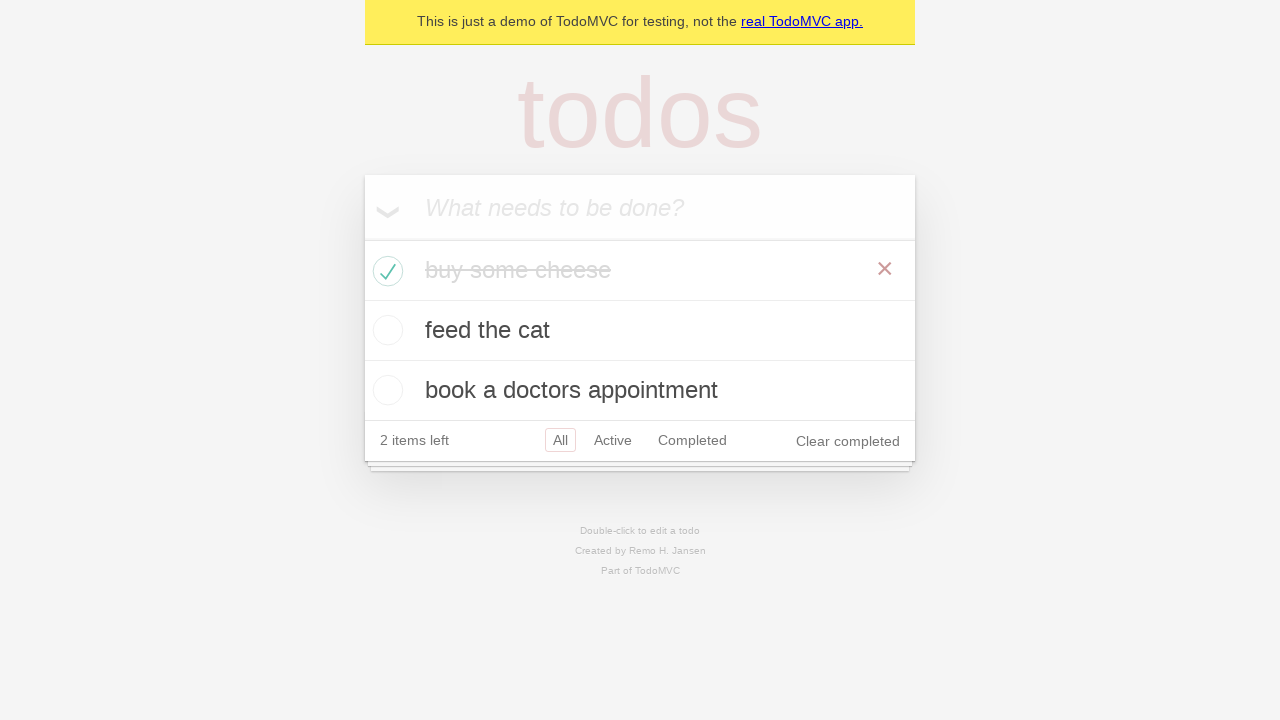